Tests navigation to the Women's section via hyperlink and then navigates back to the Men's section

Starting URL: https://www.asos.com/men

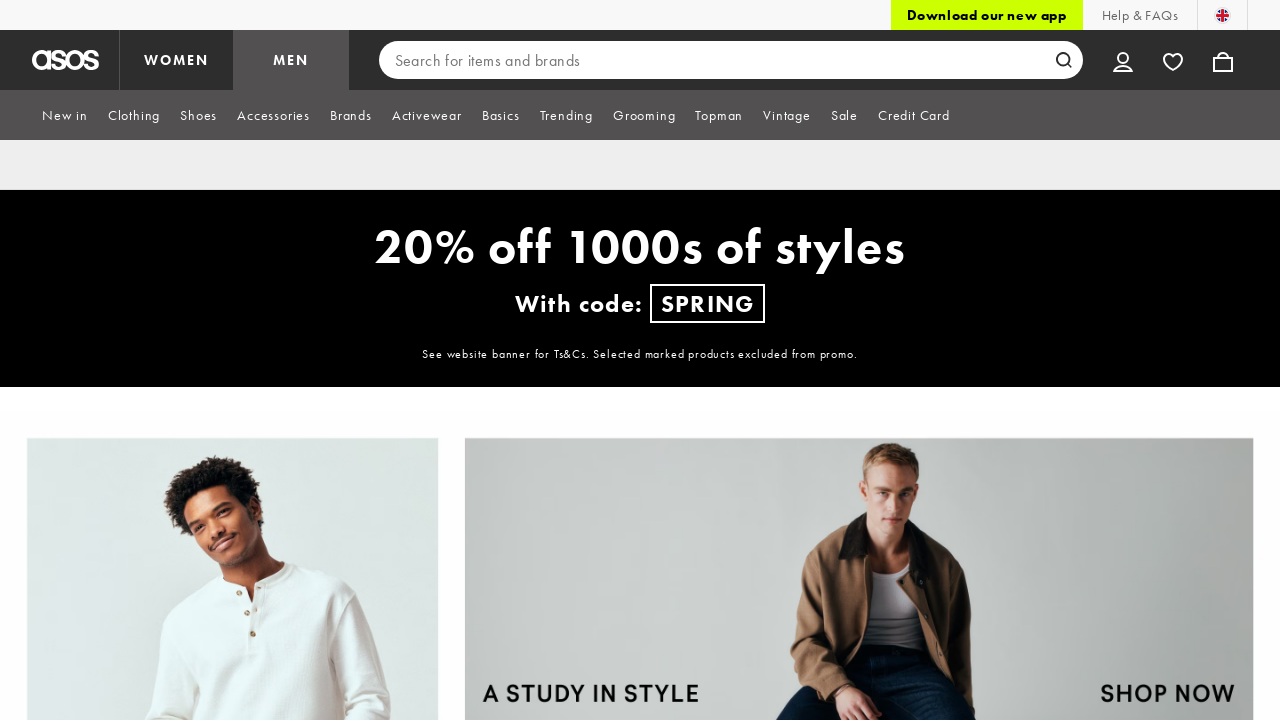

Clicked on WOMEN hyperlink to navigate to Women's section at (176, 60) on text=WOMEN
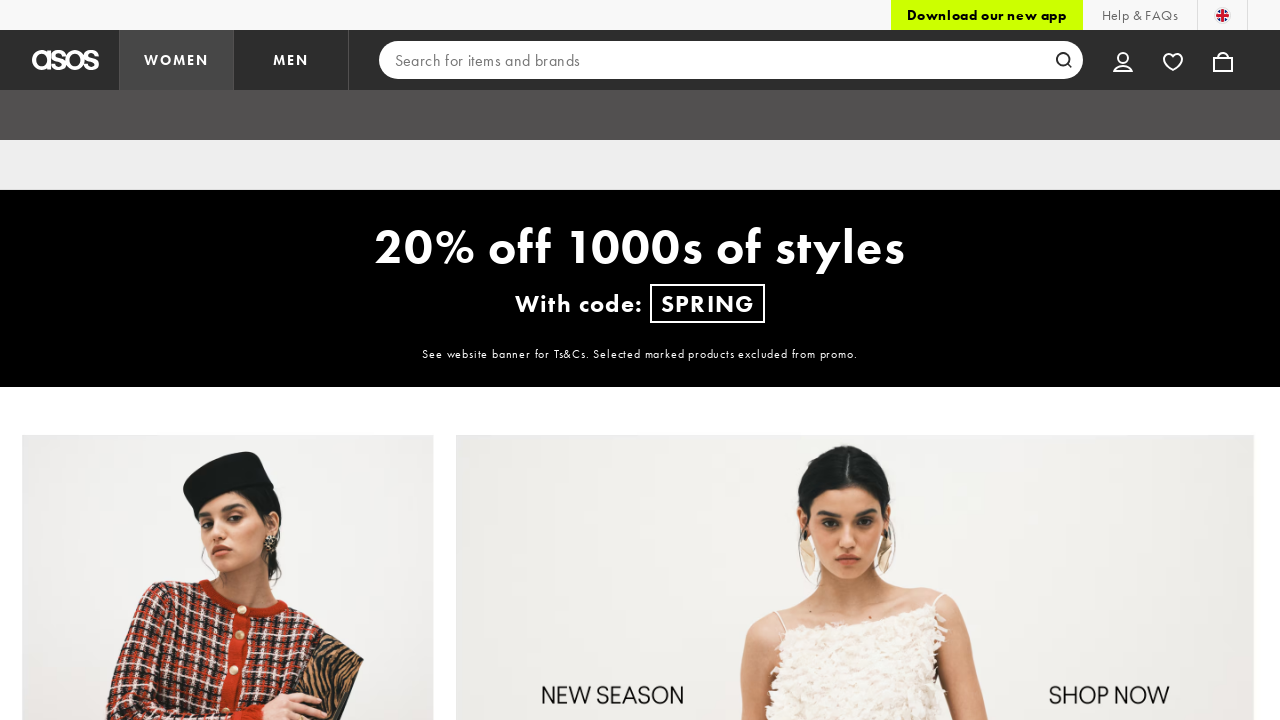

Women's section page loaded successfully
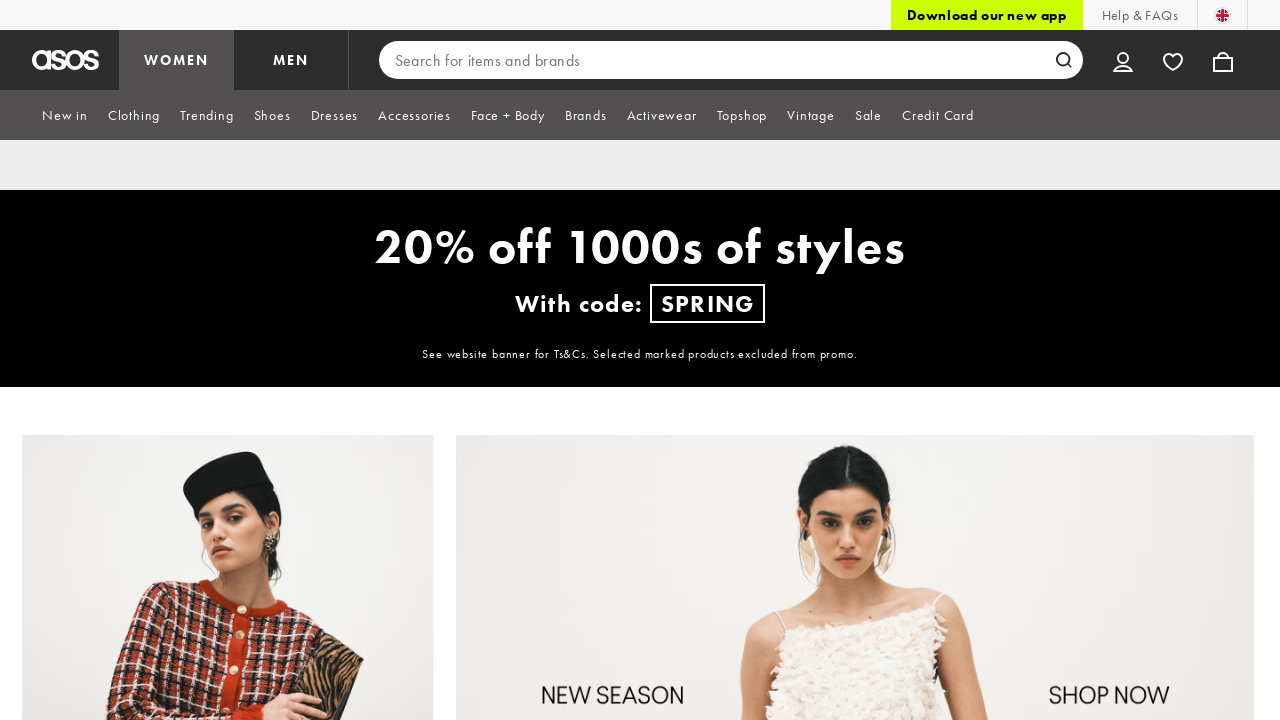

Navigated back to Men's section
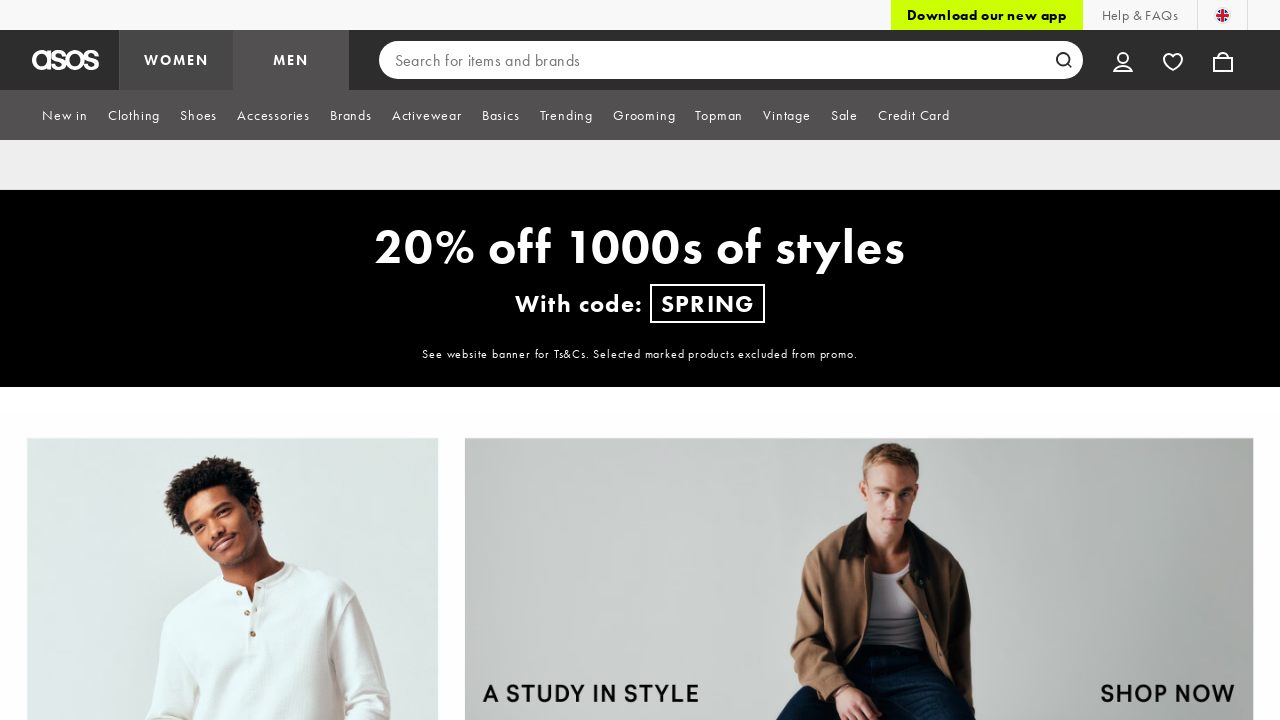

Men's section page loaded successfully after navigation back
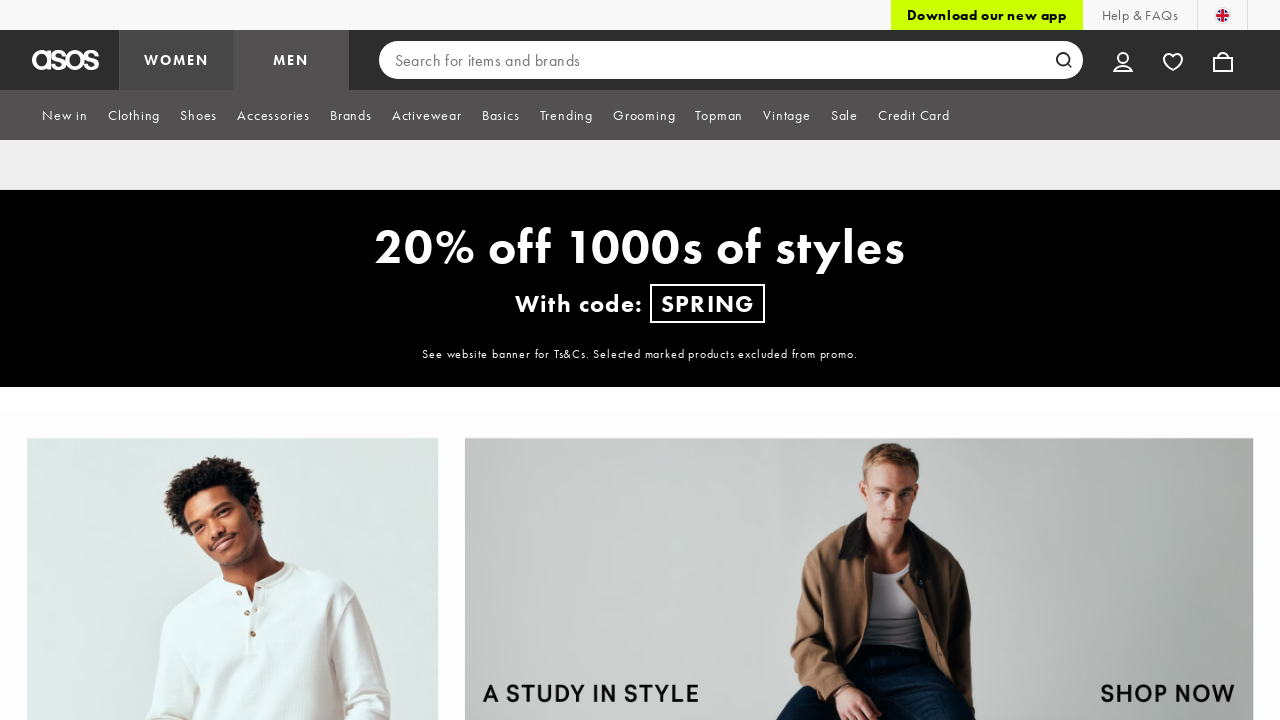

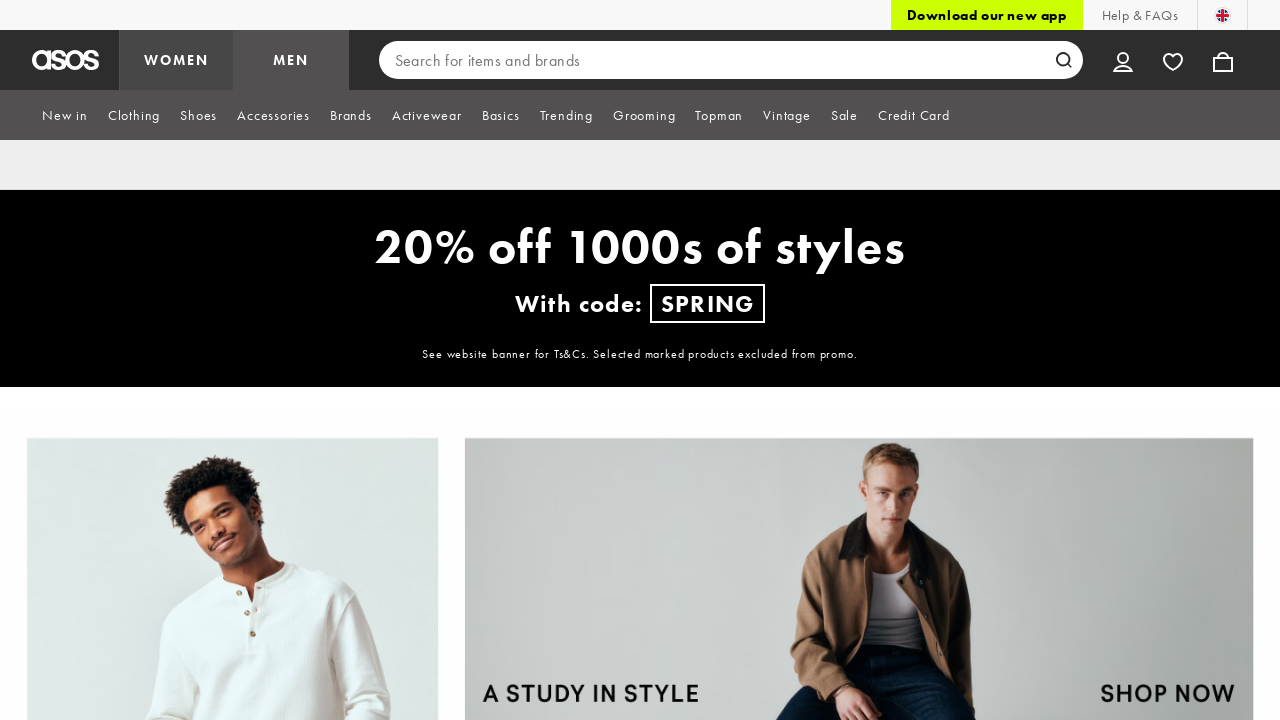